Tests browser window handling by clicking a link that opens a new window, then switching between windows and closing the child window based on its title.

Starting URL: https://opensource-demo.orangehrmlive.com/web/index.php/auth/login

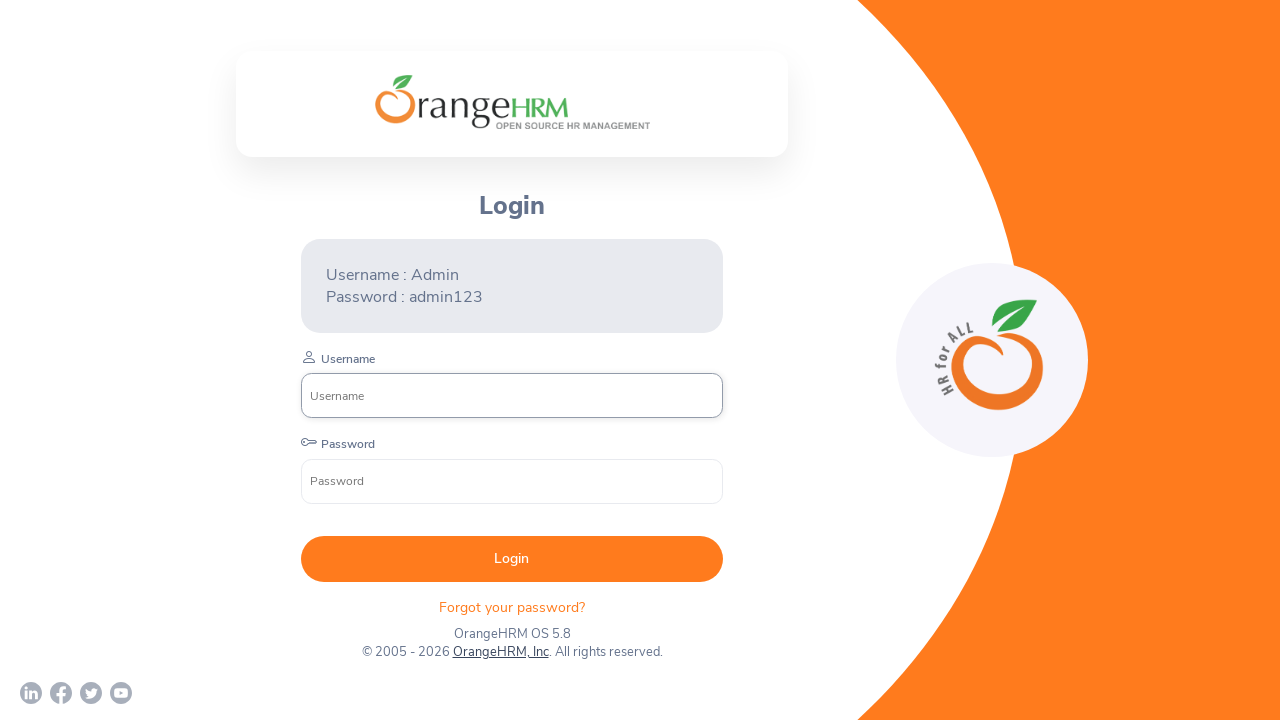

Clicked 'OrangeHRM, Inc' link to open new window at (500, 652) on xpath=//a[normalize-space()='OrangeHRM, Inc']
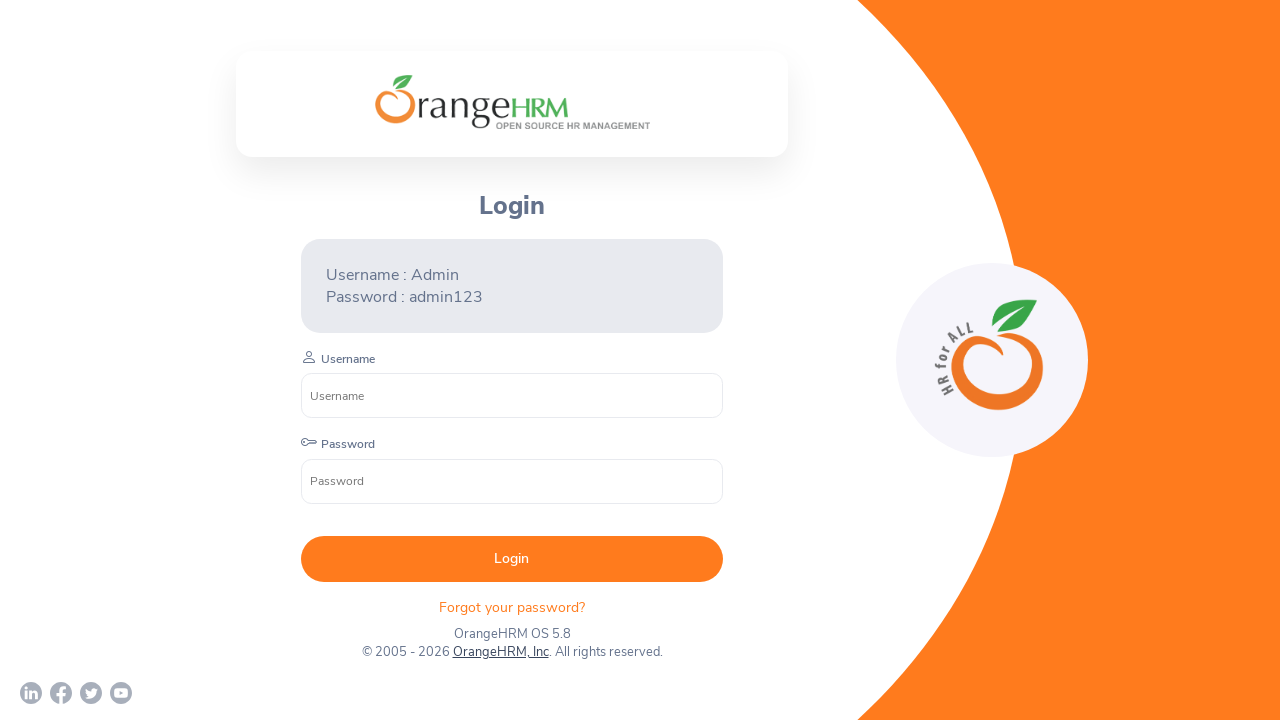

Child window opened and captured
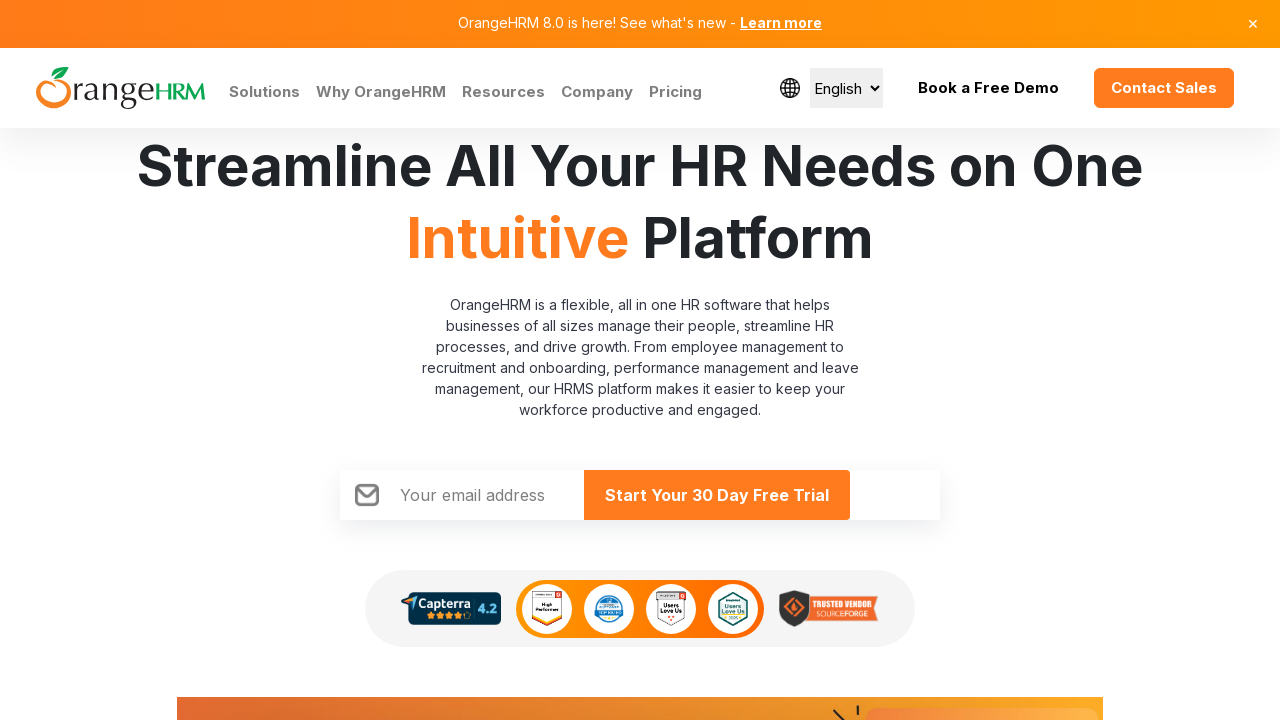

Child window page loaded completely
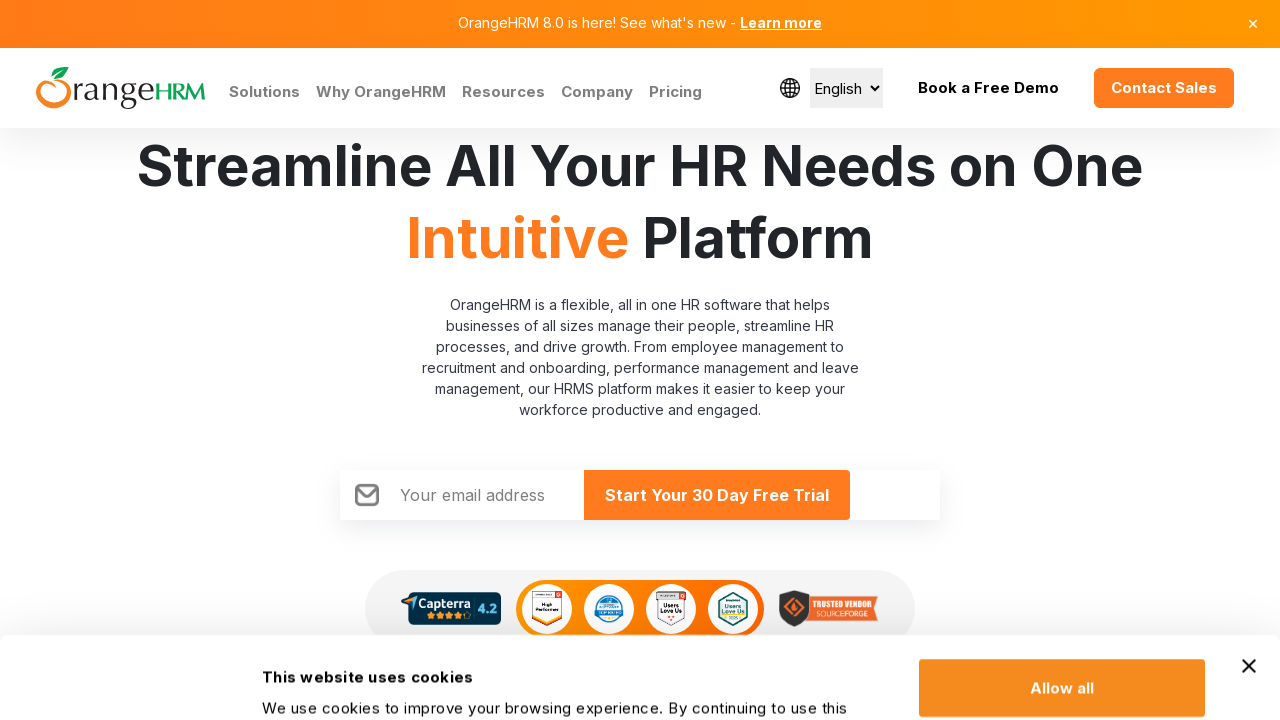

Retrieved child window title: Human Resources Management Software | HRMS | OrangeHRM
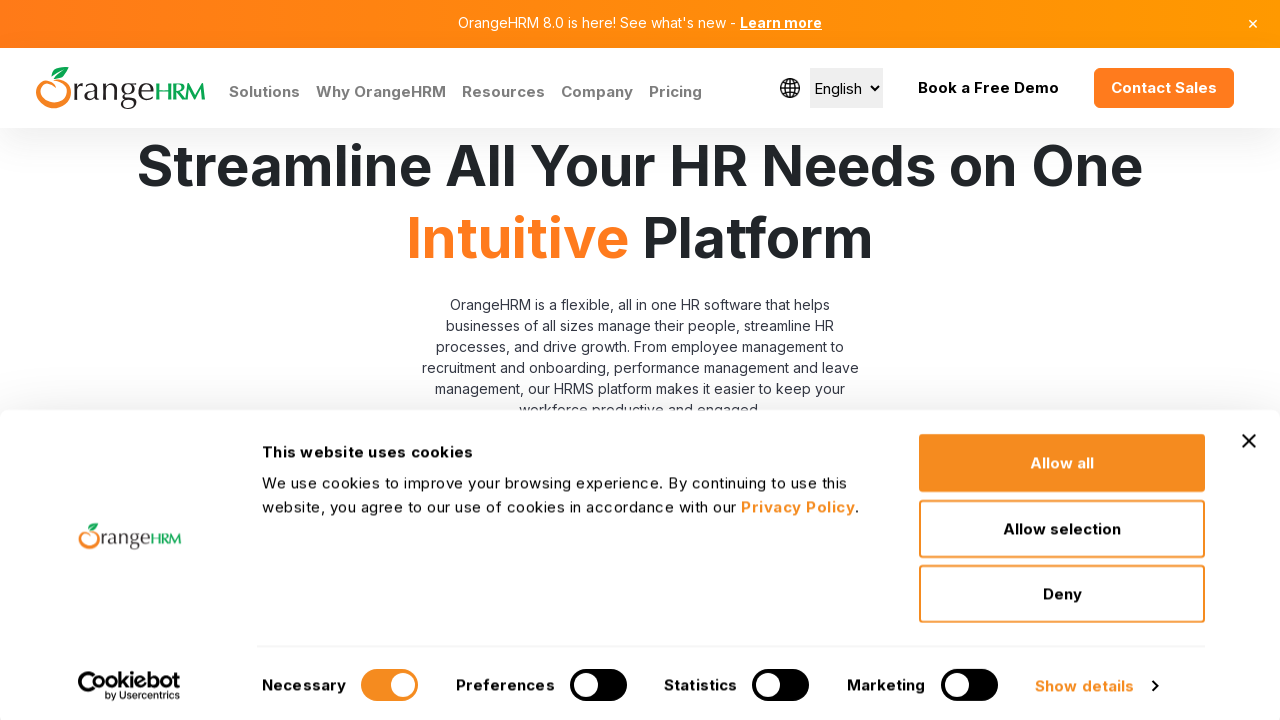

Closed child window - title matched expected OrangeHRM window
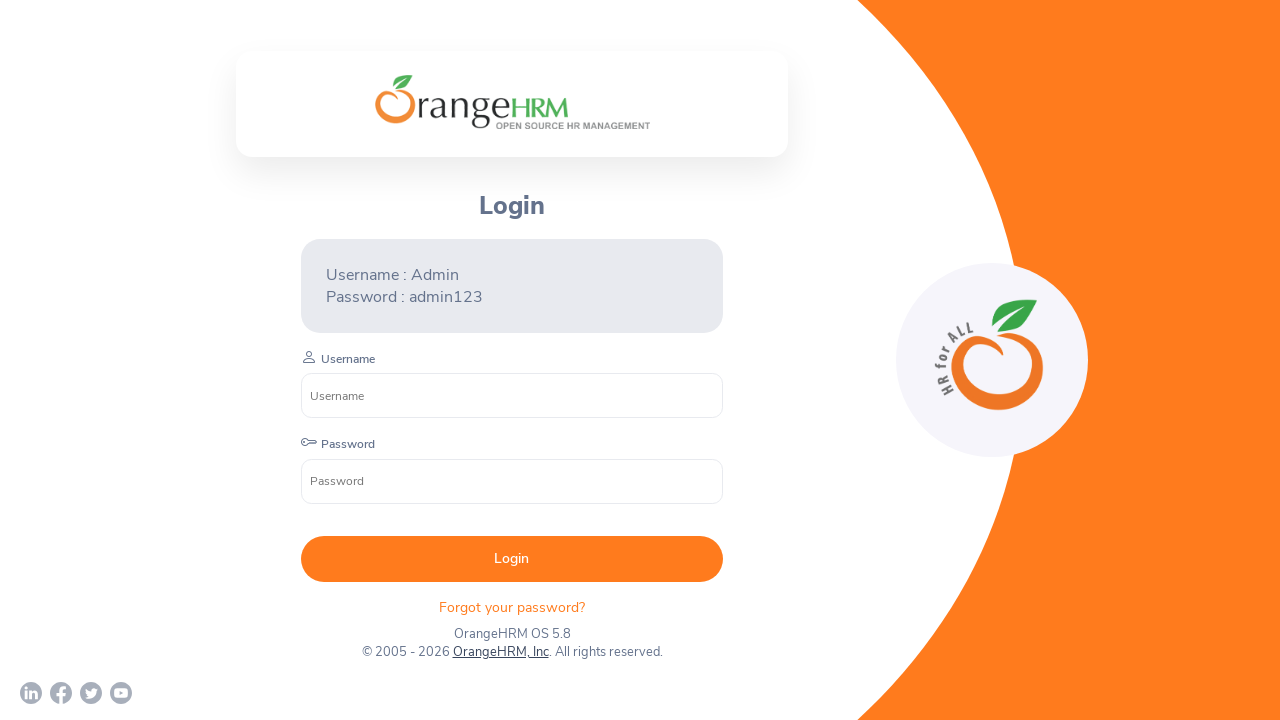

Parent page is active and username input field is visible
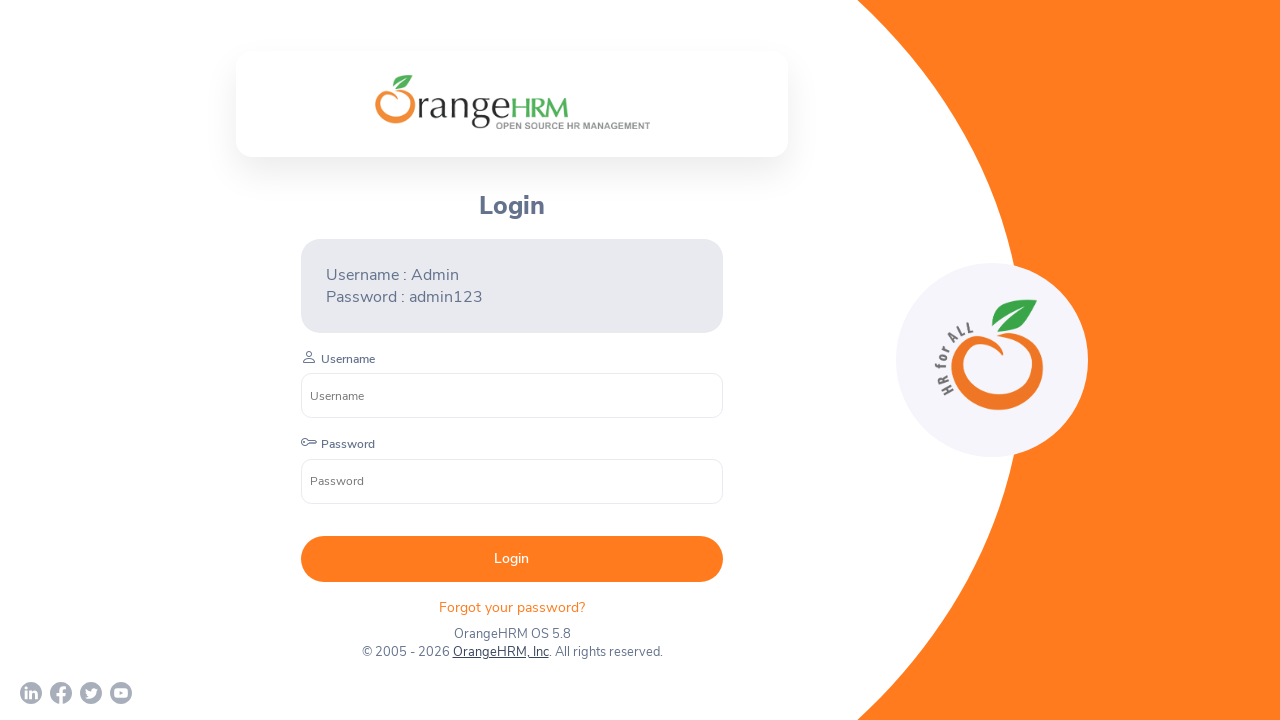

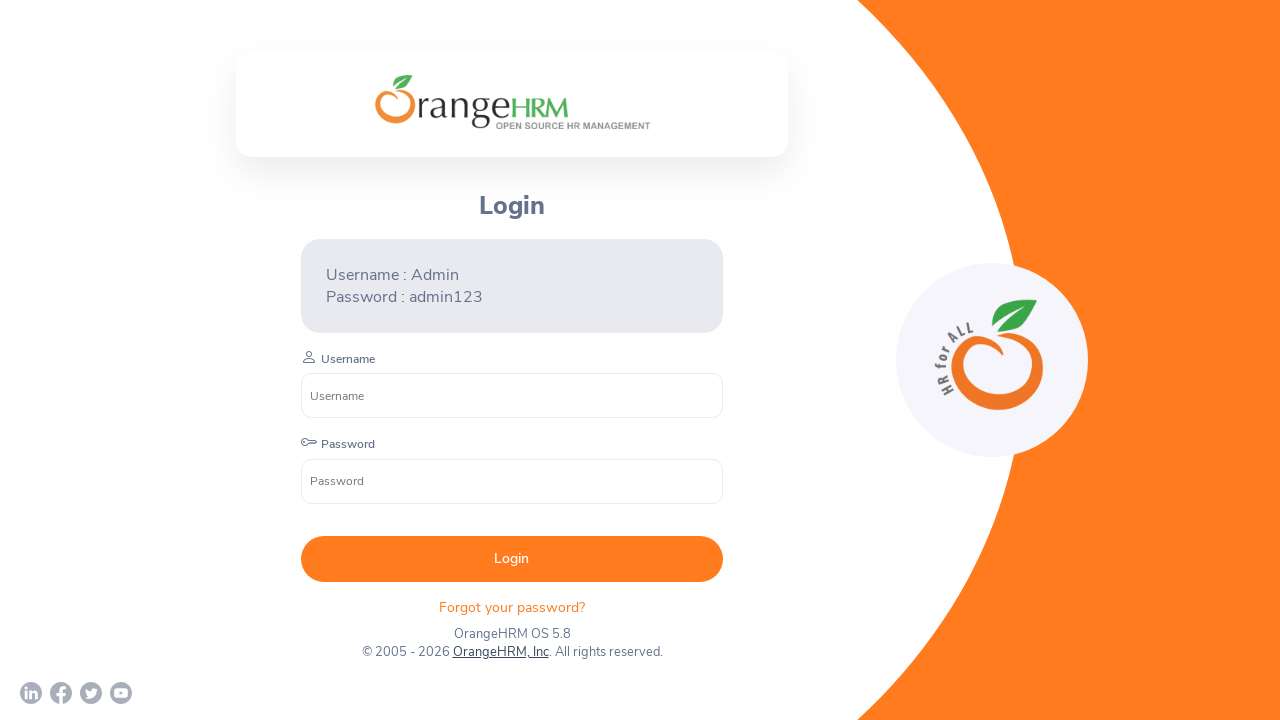